Tests a registration form by filling in first name, last name, and email fields, then submitting the form and verifying successful registration message

Starting URL: http://suninjuly.github.io/registration1.html

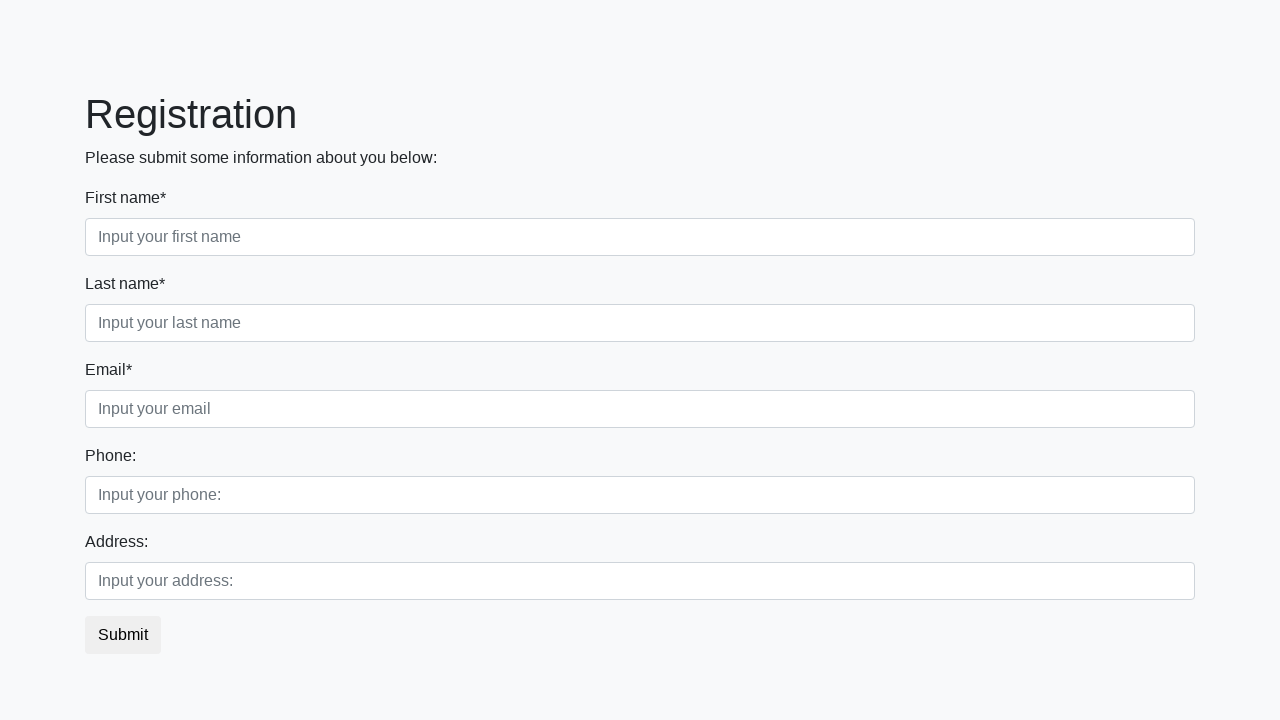

Filled first name field with 'Ivan' on .first_block .first
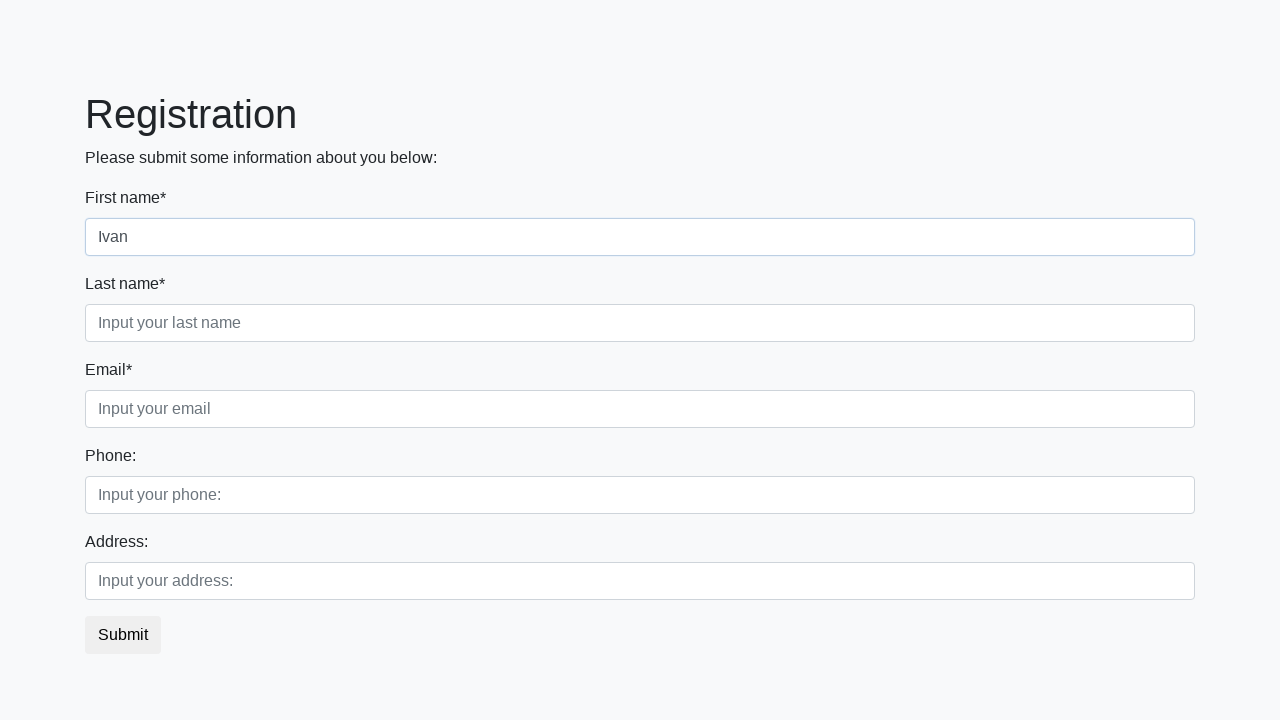

Filled last name field with 'Petrov' on .first_block .second
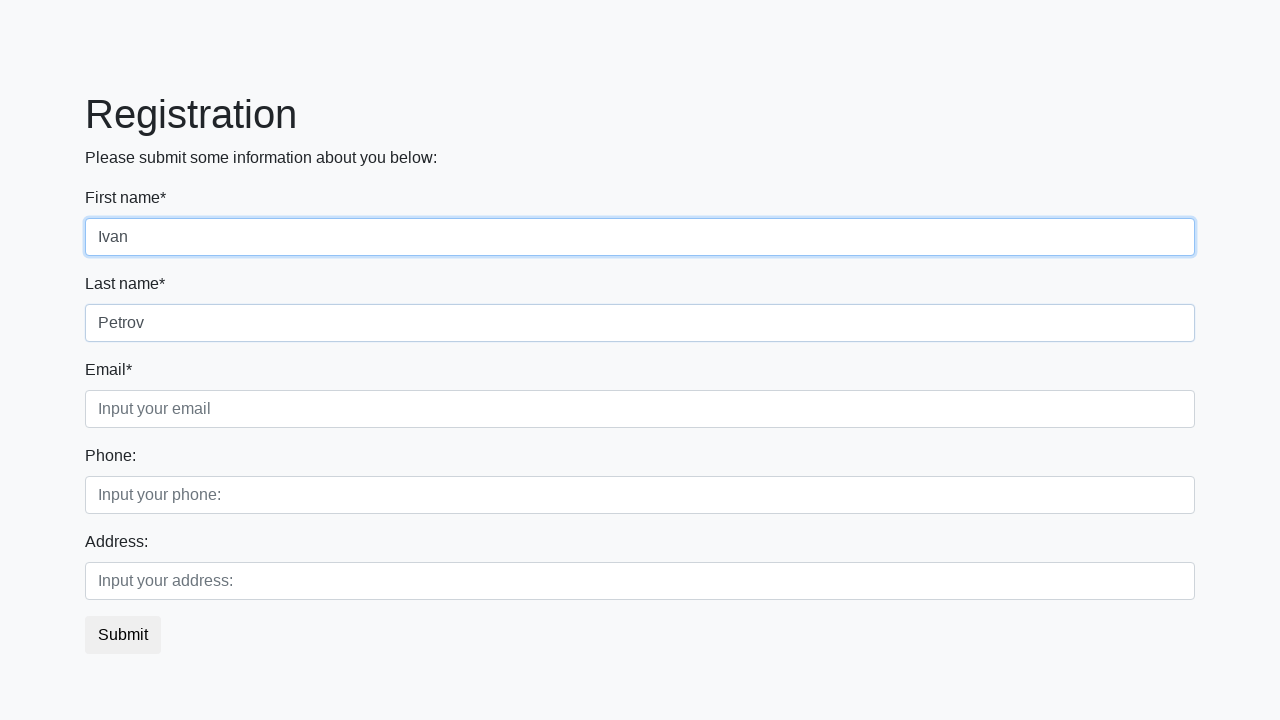

Filled email field with 'test@example.com' on .first_block .third
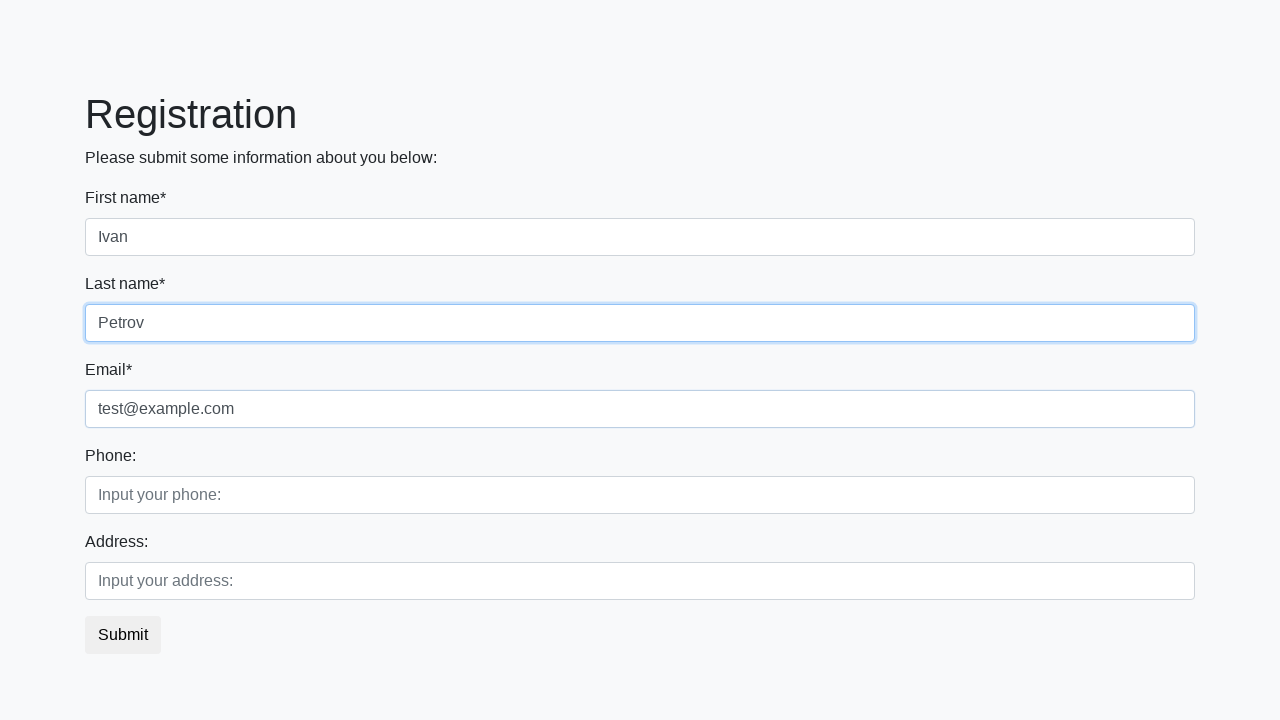

Clicked submit button to register at (123, 635) on button.btn
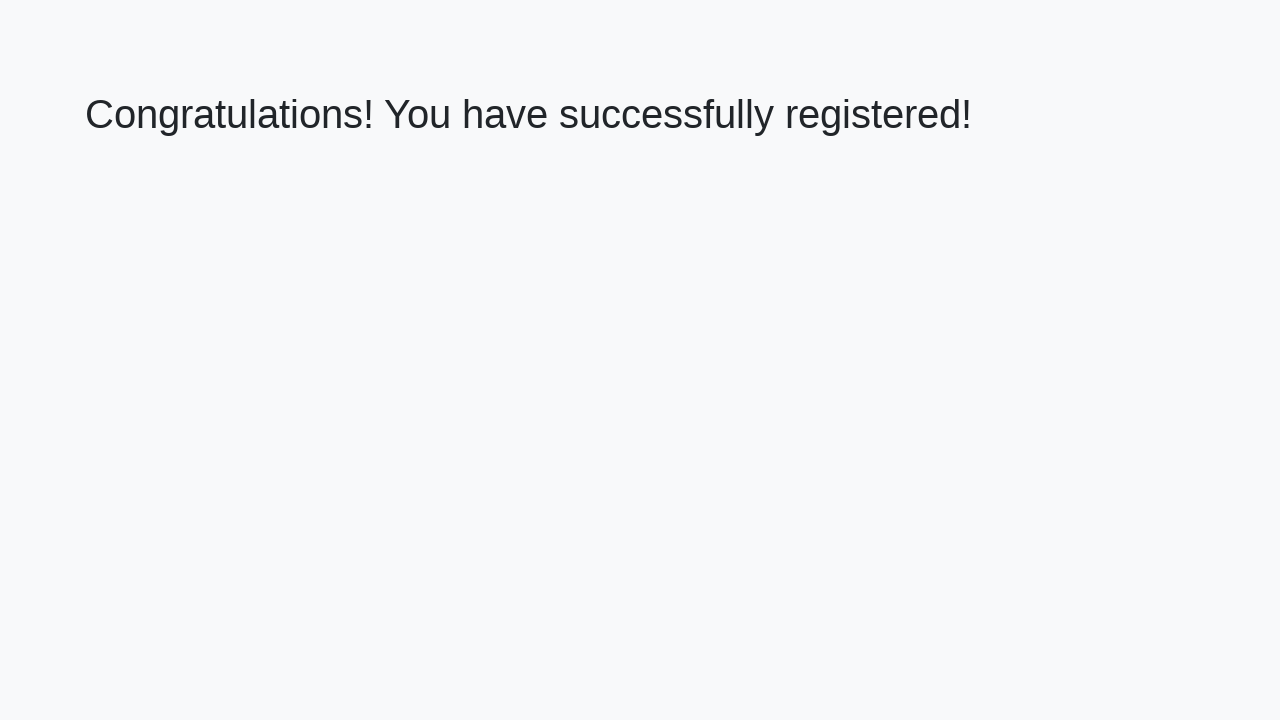

Success heading appeared after registration
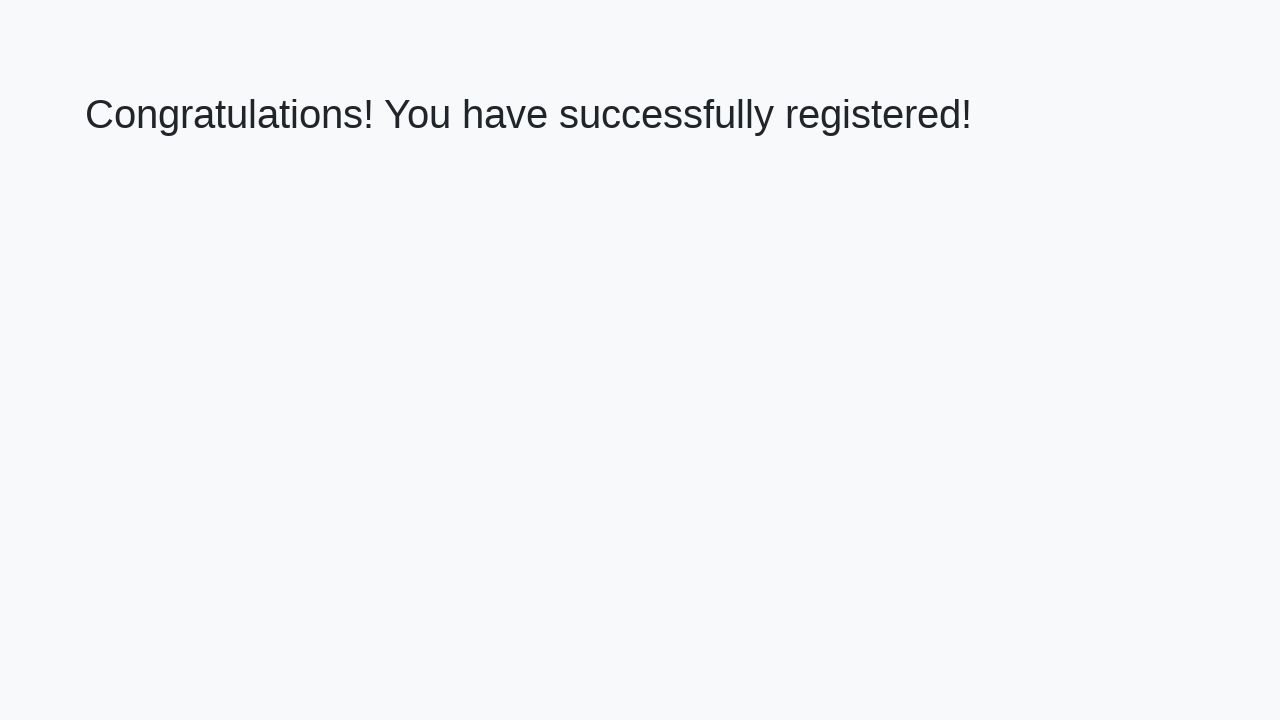

Verified success message: 'Congratulations! You have successfully registered!'
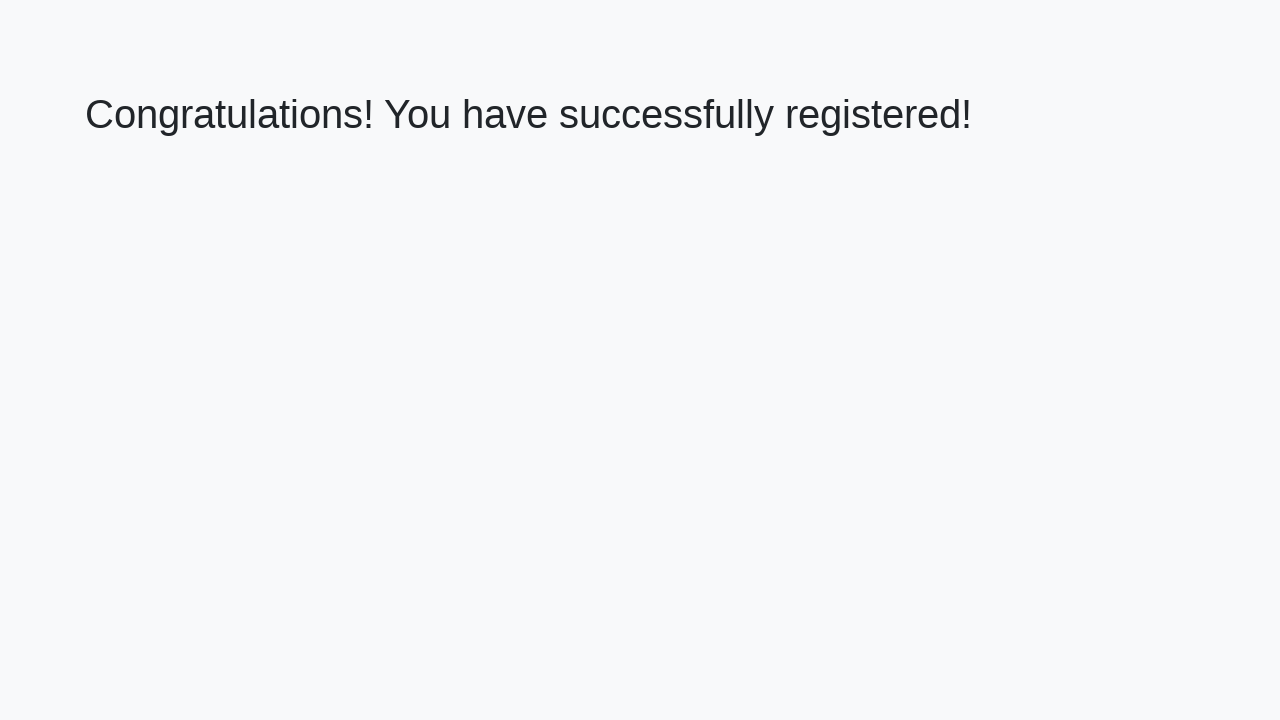

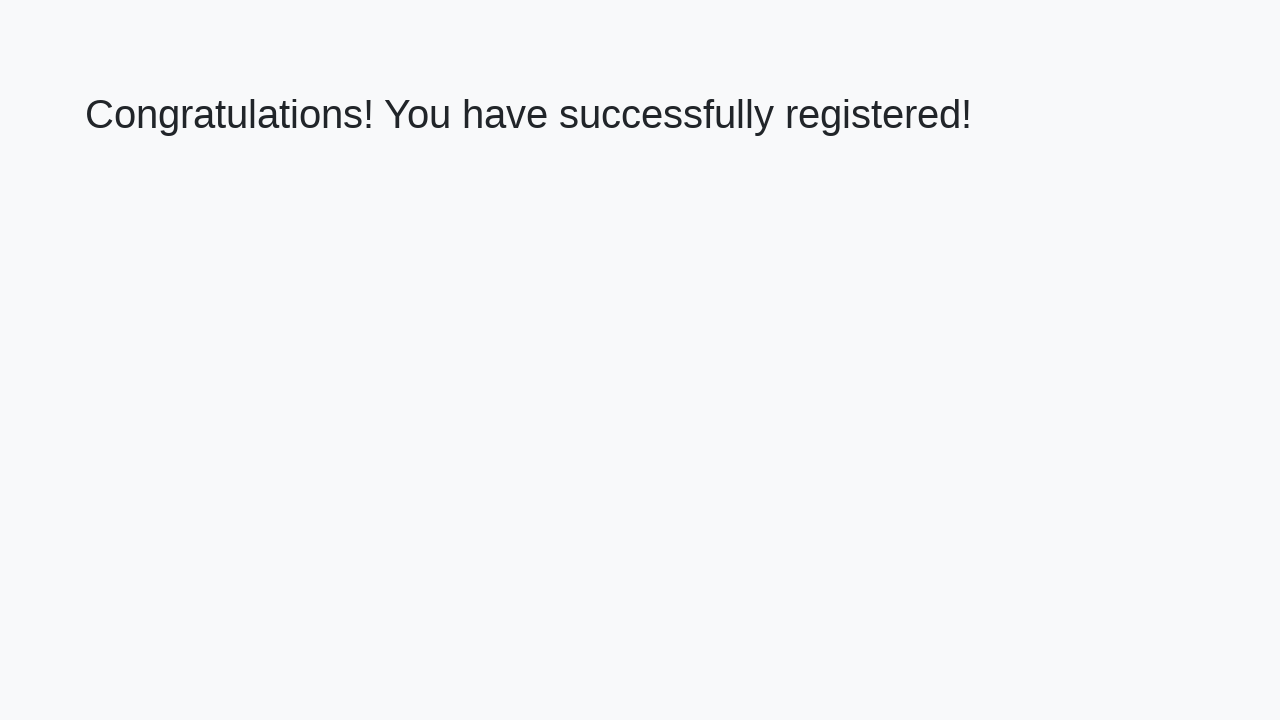